Demonstrates iterating through dropdown options by finding all option elements and clicking each one

Starting URL: http://www.ctrip.com/

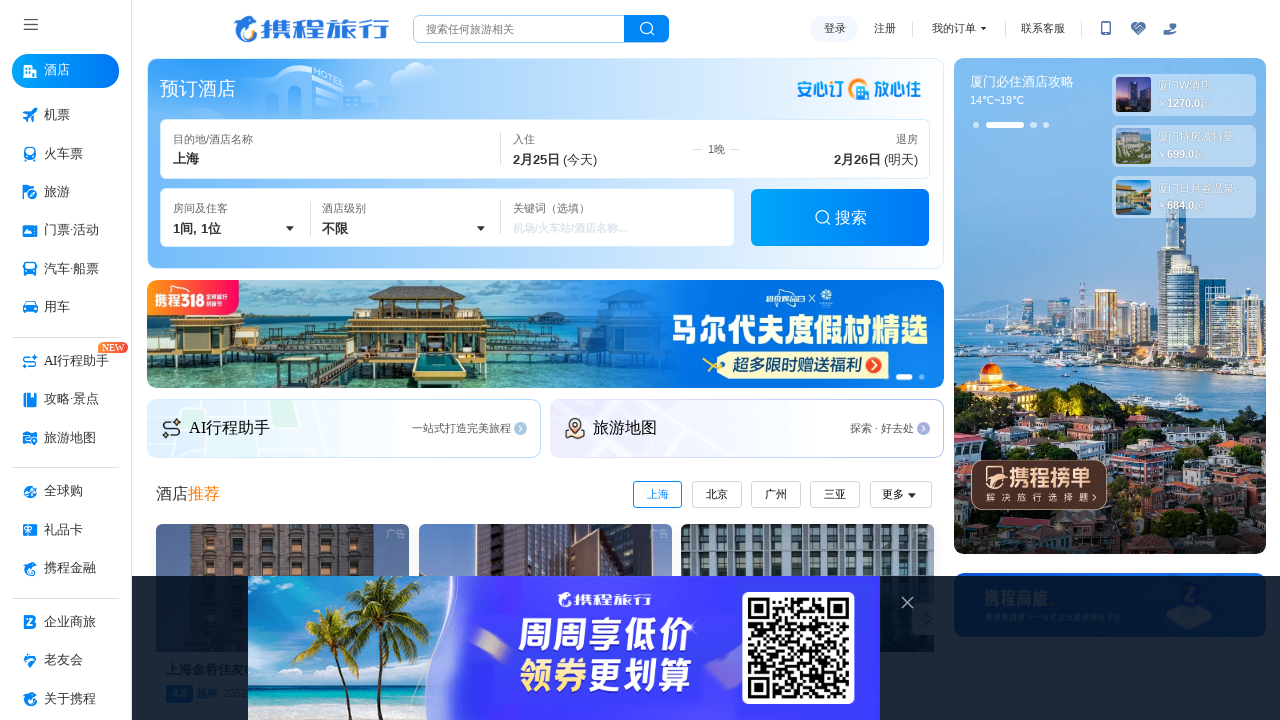

Navigated to Ctrip homepage
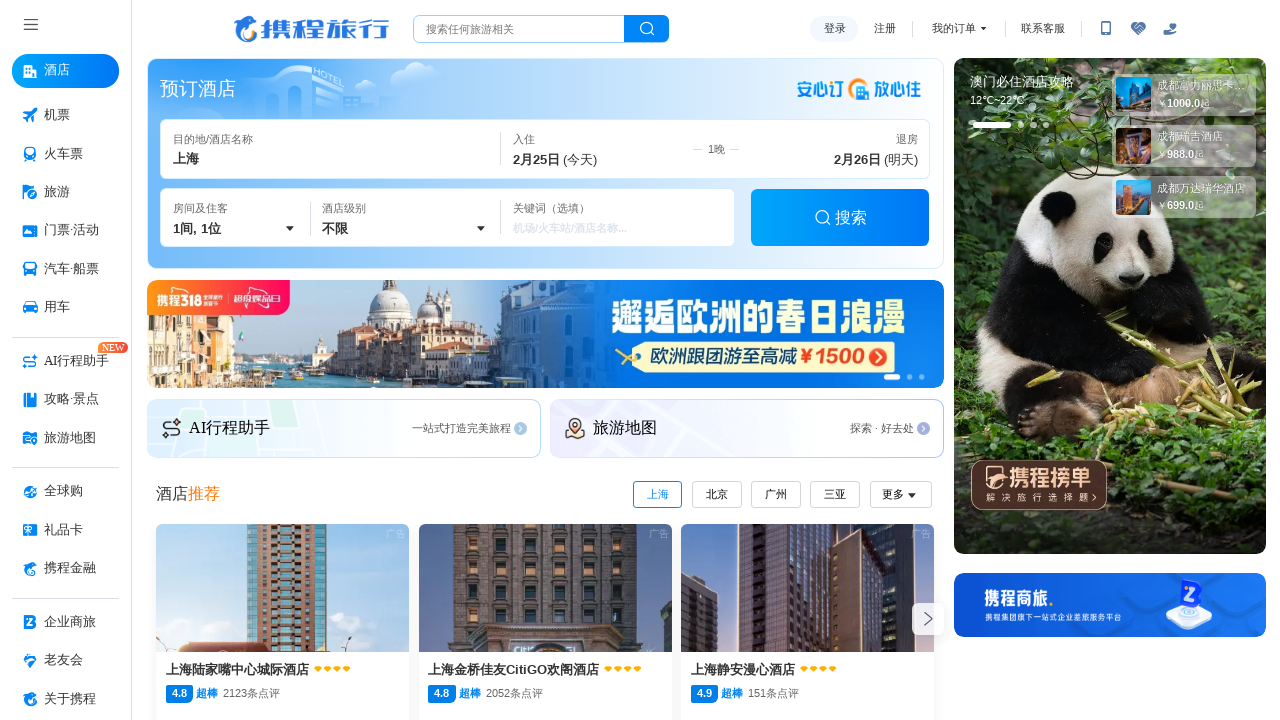

Located room count dropdown element
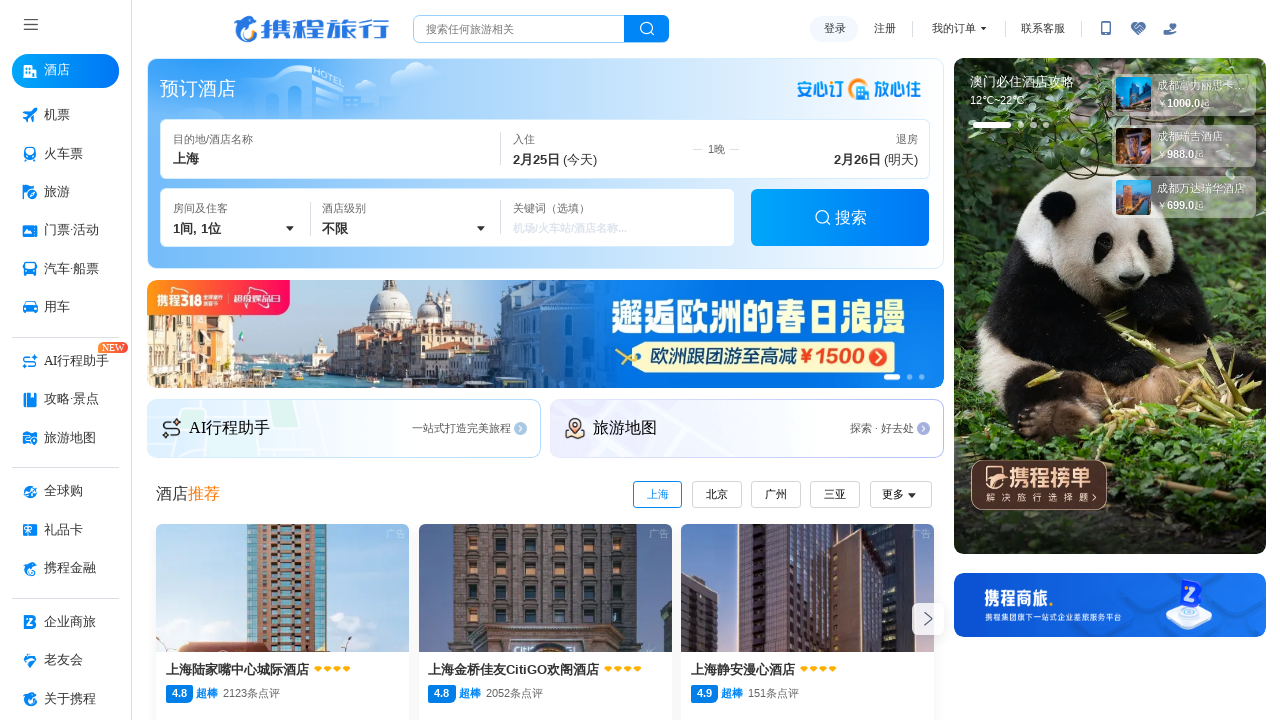

Retrieved all option elements from dropdown
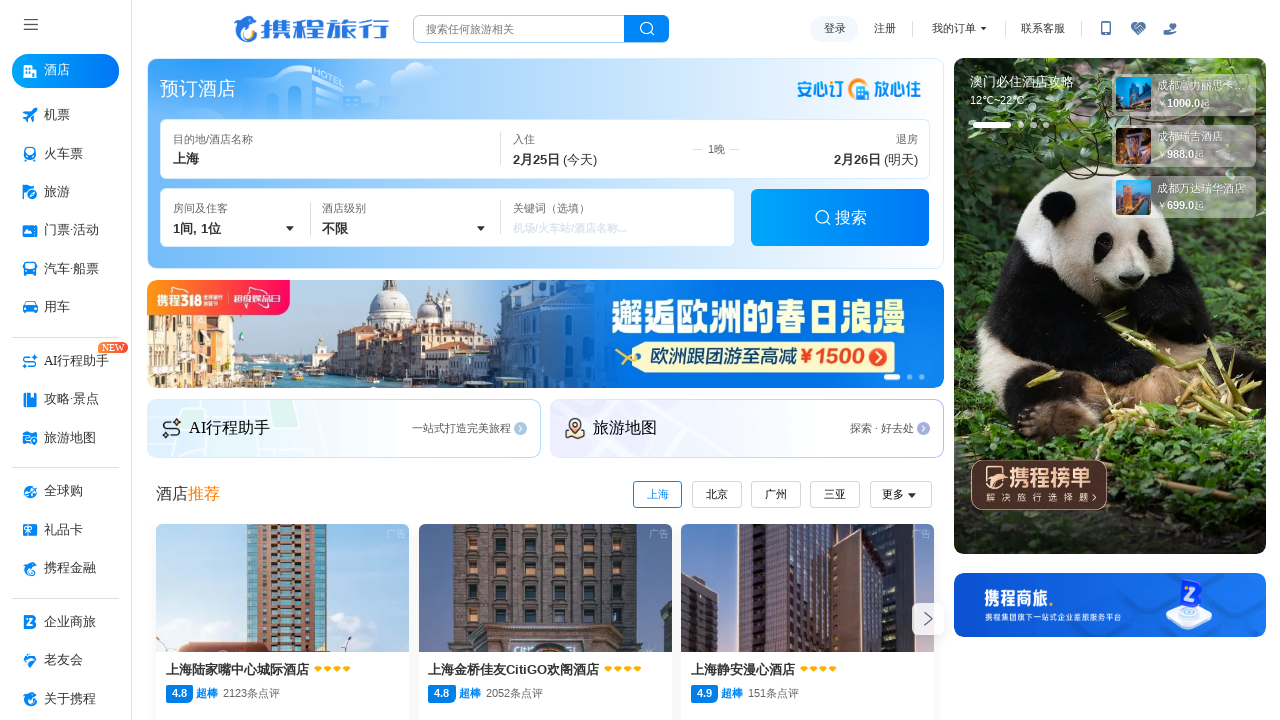

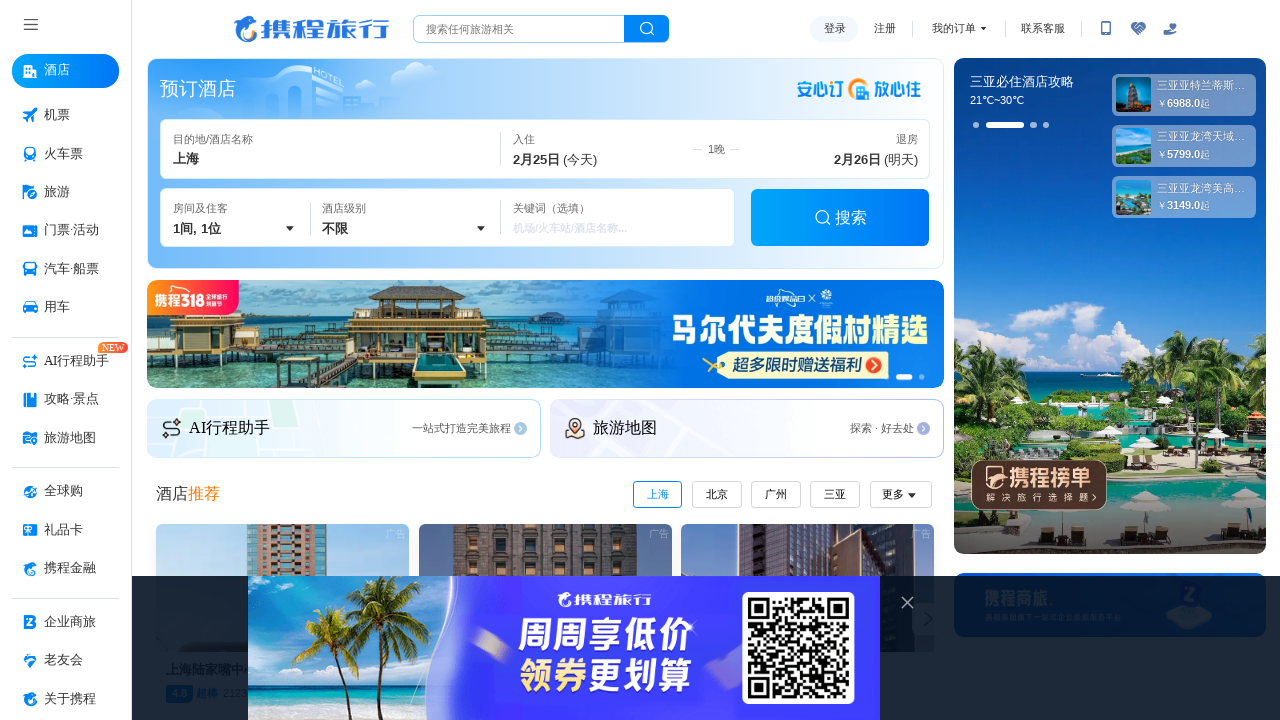